Simple navigation test that opens the Flipkart homepage and verifies the page loads

Starting URL: https://www.flipkart.com/

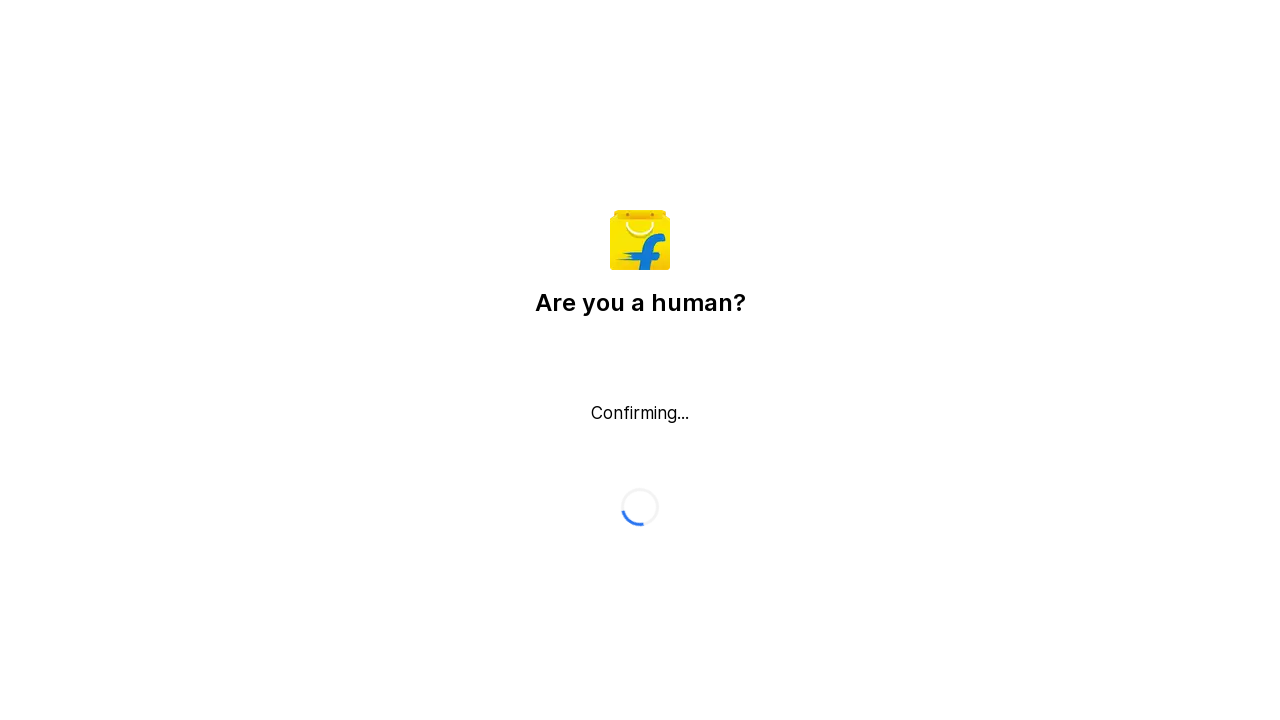

Flipkart homepage loaded - DOM content ready
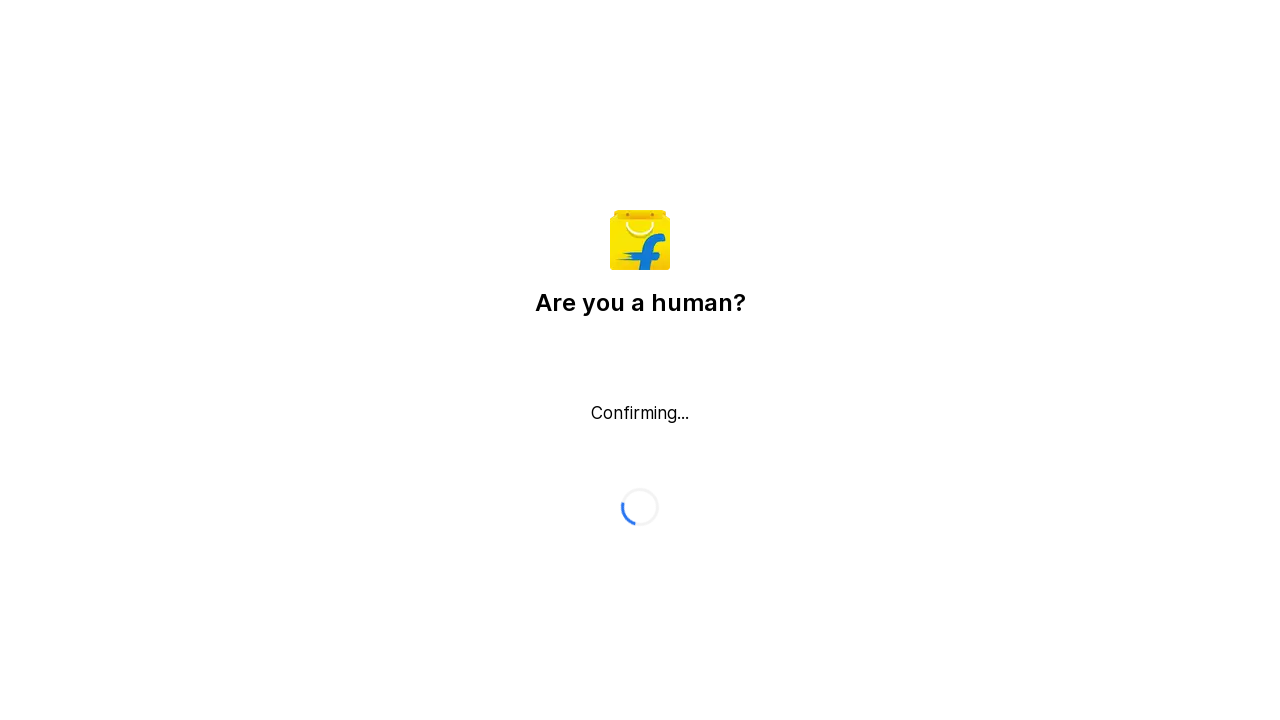

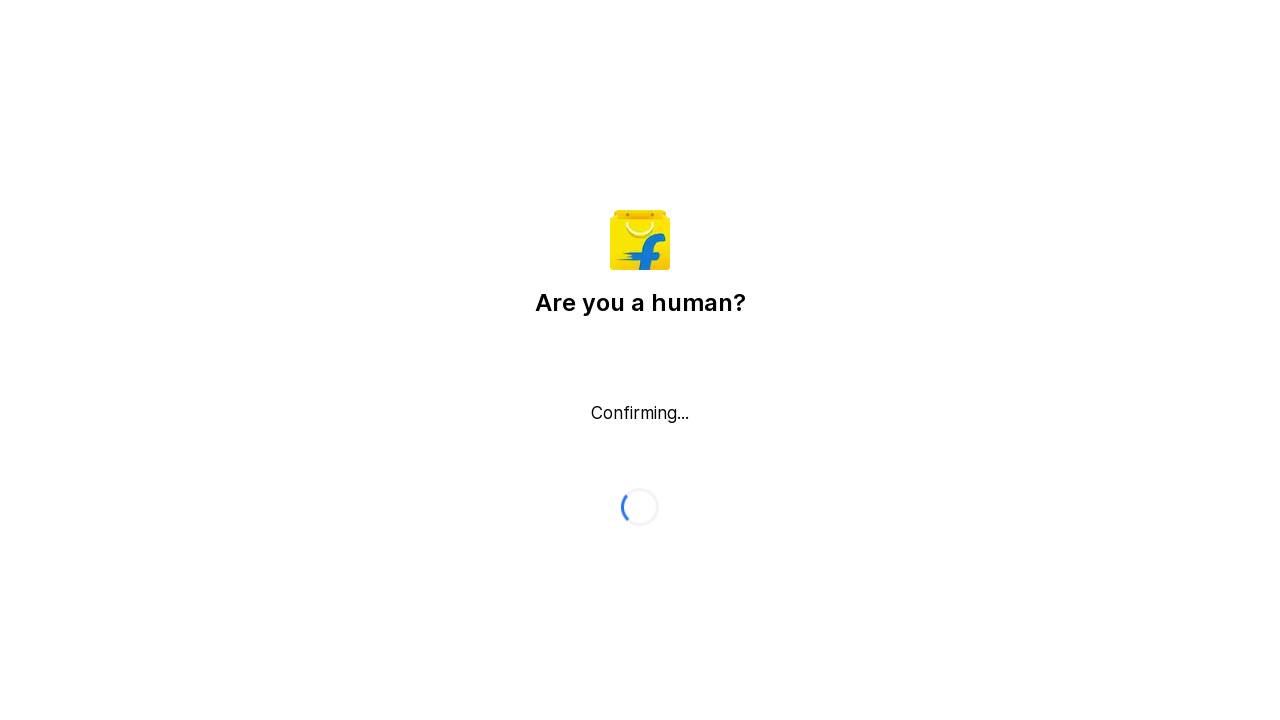